Opens the Shipt website homepage and verifies it loads successfully

Starting URL: https://www.shipt.com

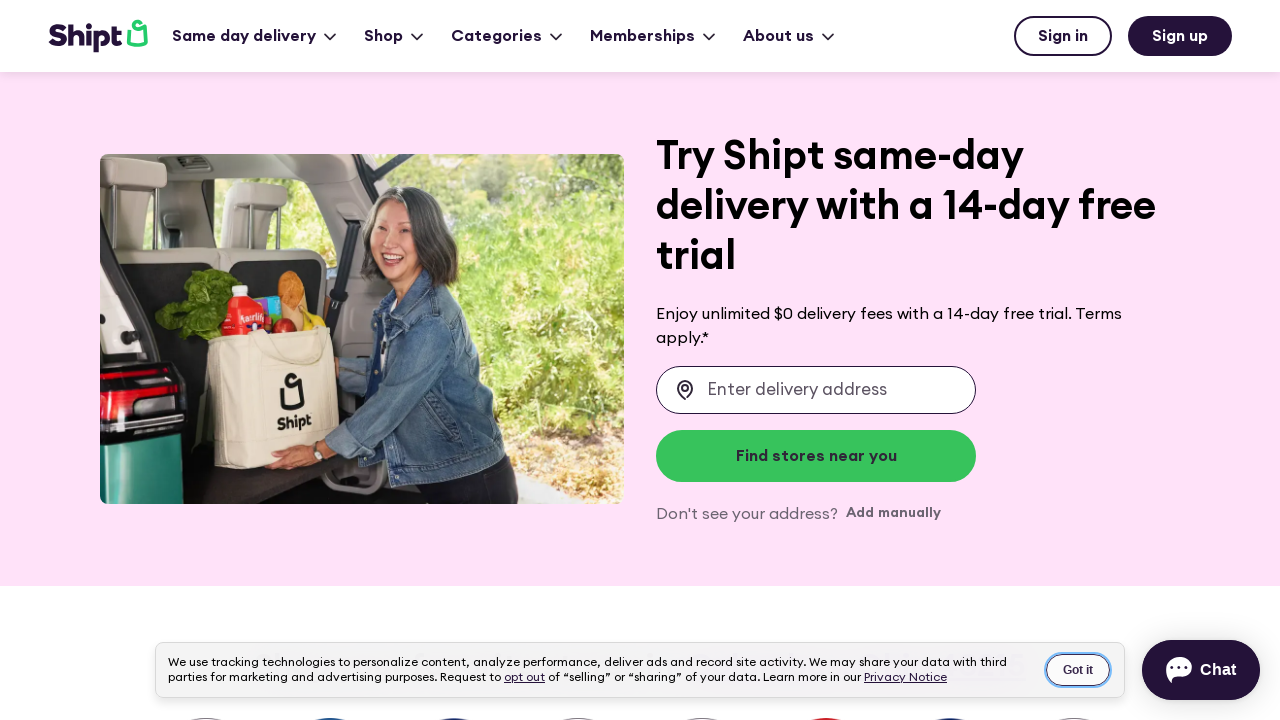

Navigated to Shipt homepage
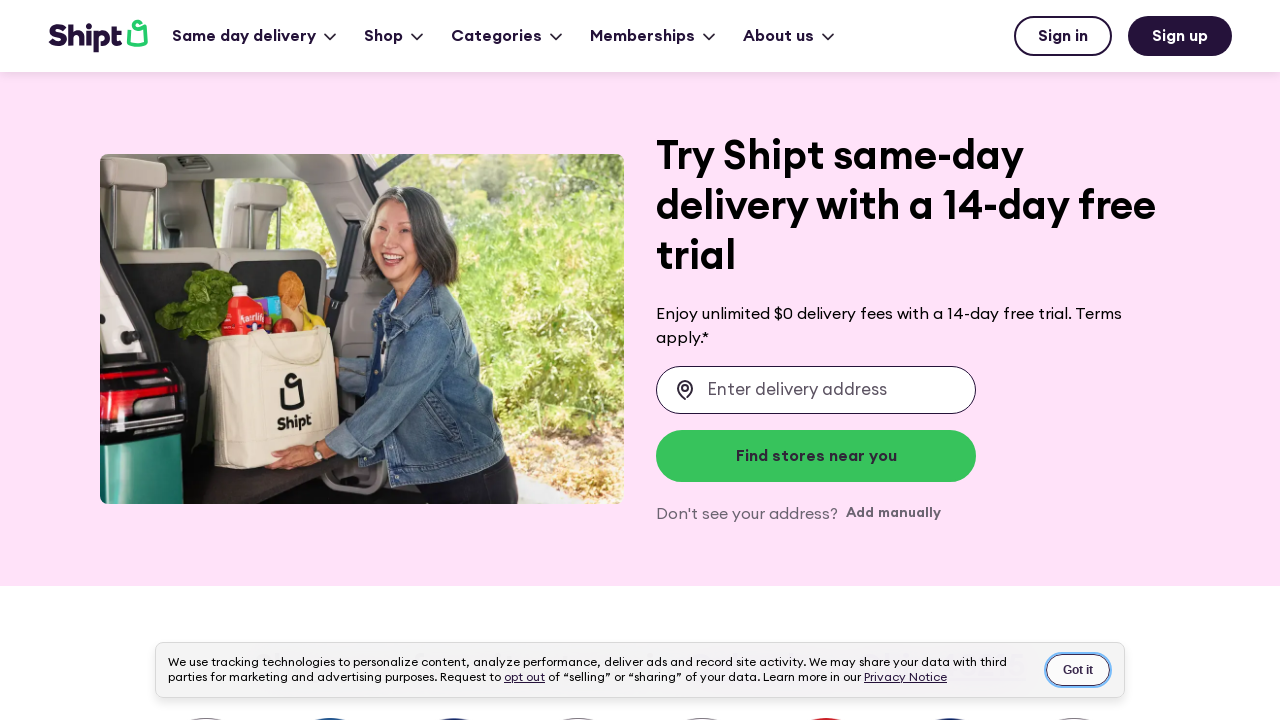

Page DOM content fully loaded
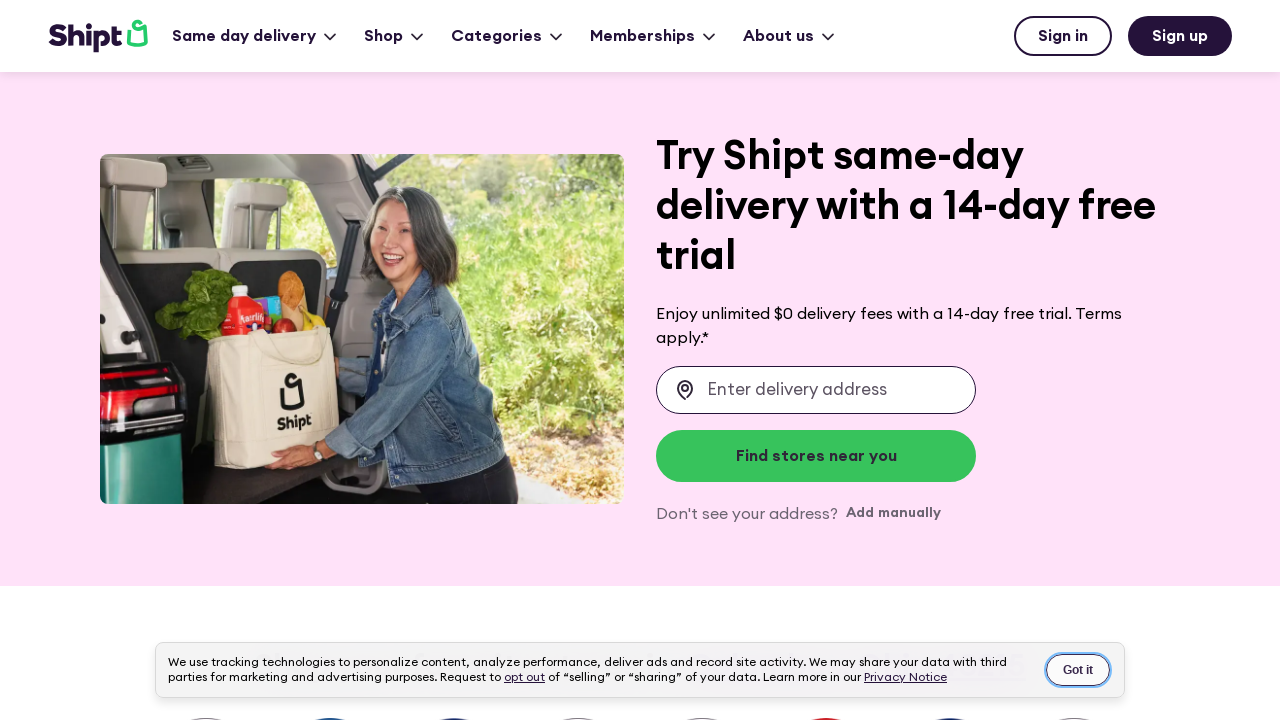

Body element is visible and page loaded successfully
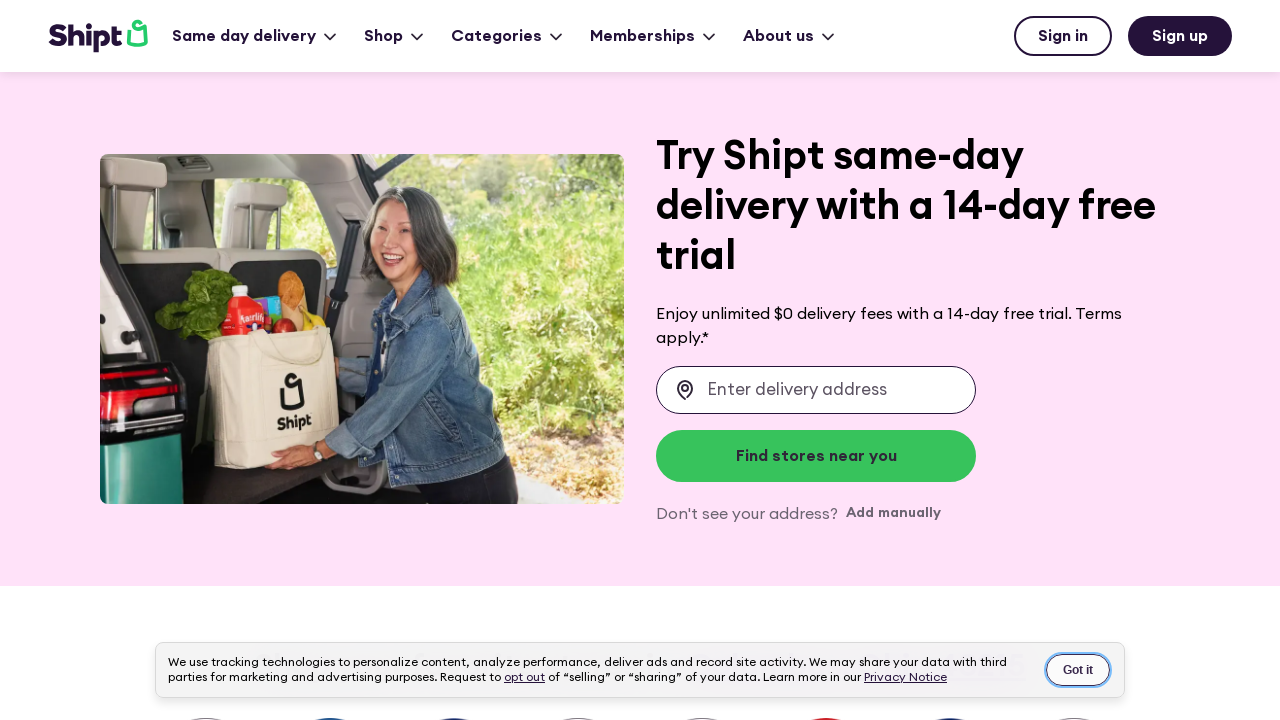

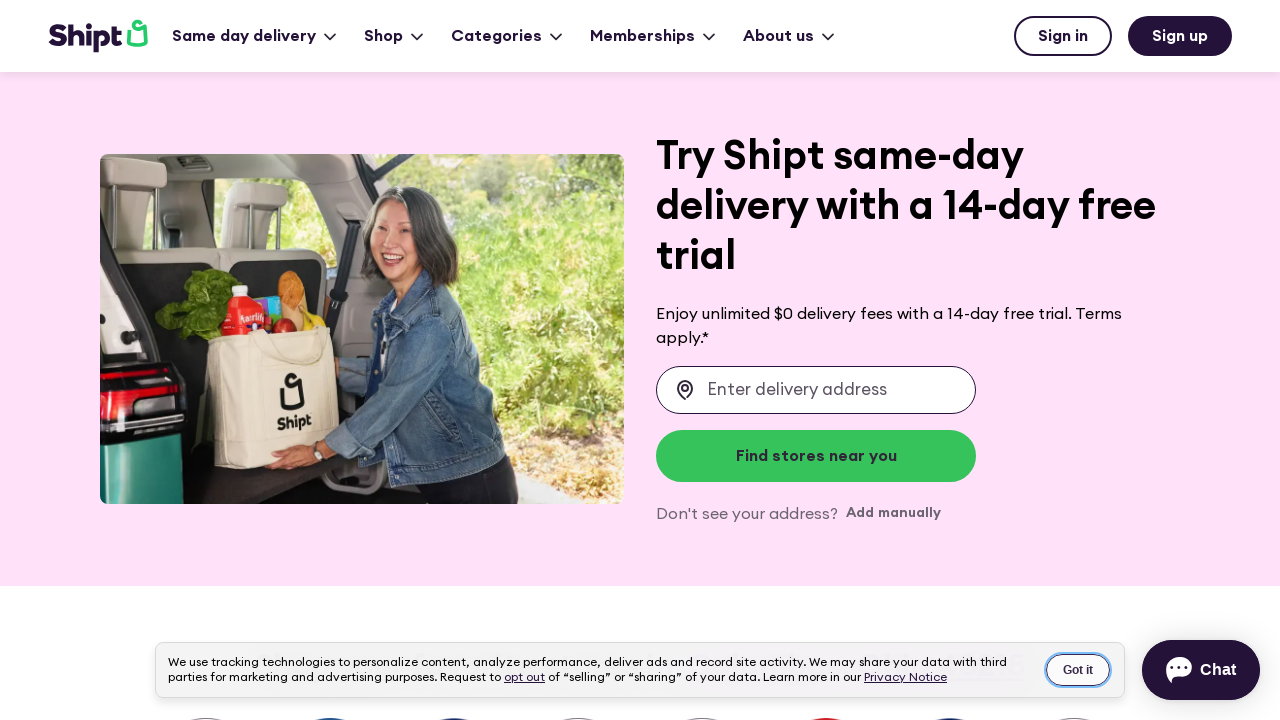